Navigates to W3Schools Java tutorial page and clicks on a navigation bar button

Starting URL: https://www.w3schools.com/java/default.asp

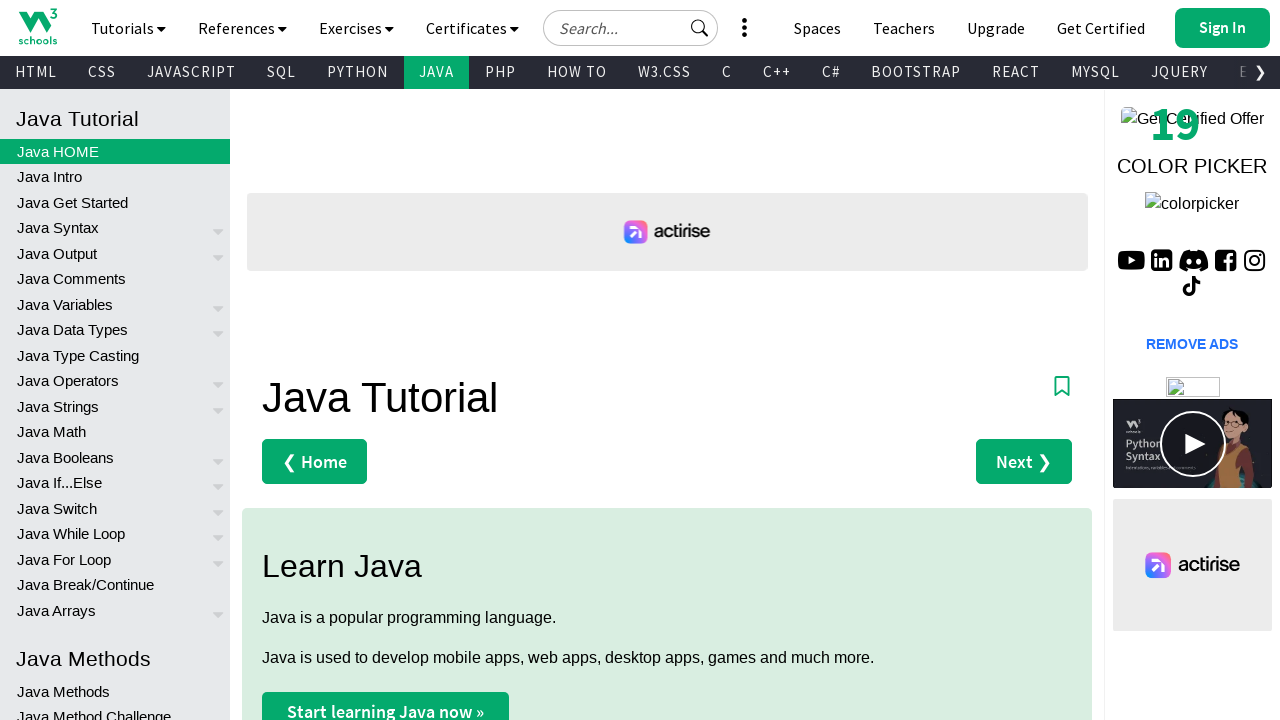

Clicked navigation bar button at (38, 26) on .w3-bar-item.w3-button
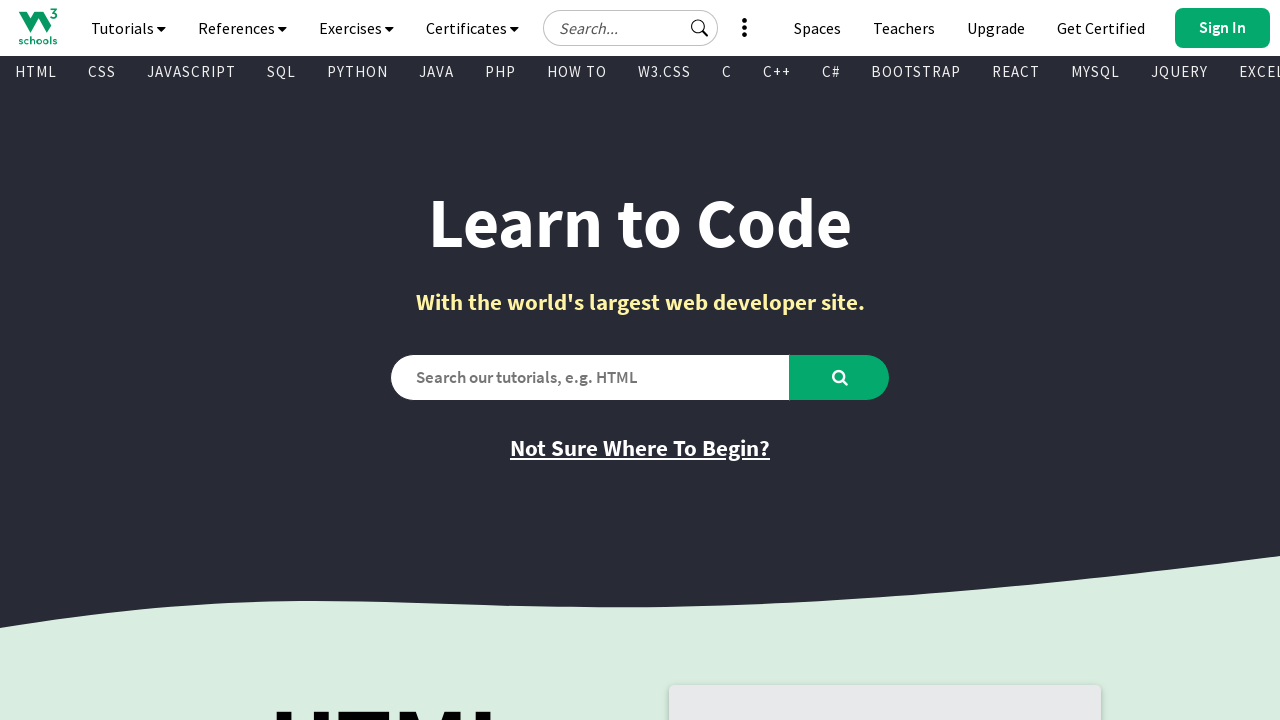

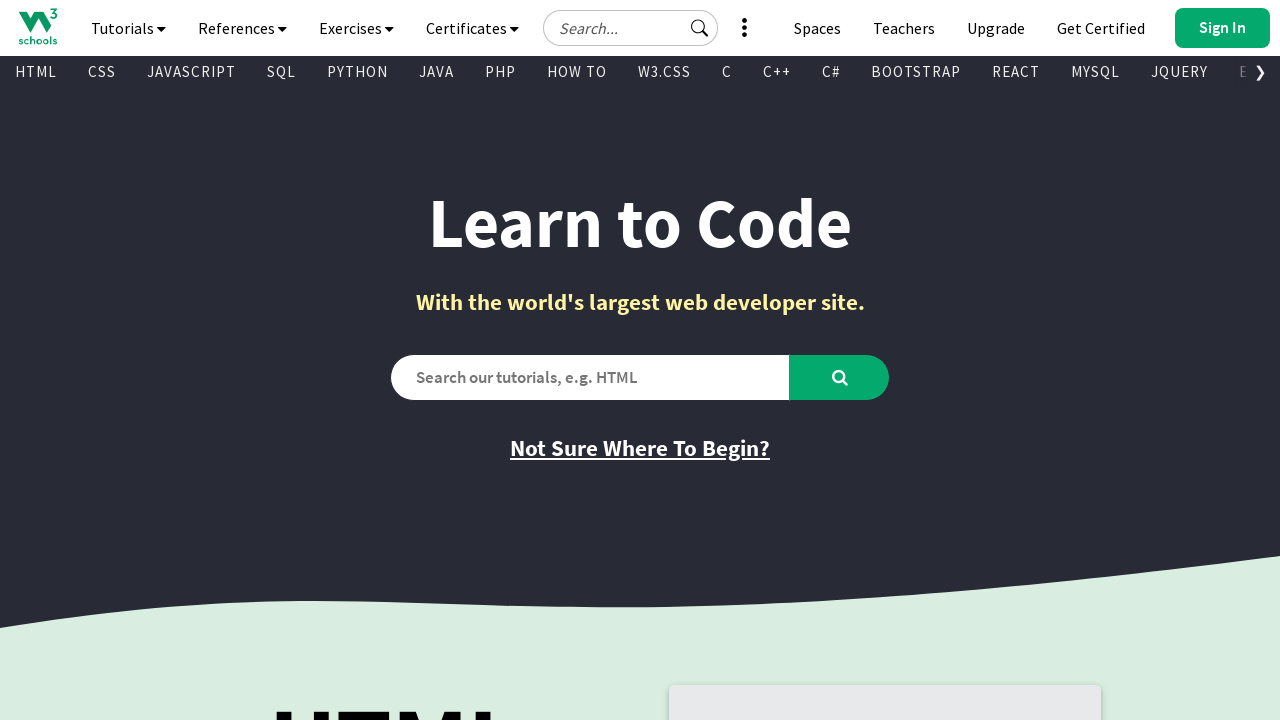